Tests pagination functionality on an OCR challenge table by waiting for the table to load and clicking through multiple pages using the next button.

Starting URL: https://rpachallengeocr.azurewebsites.net/

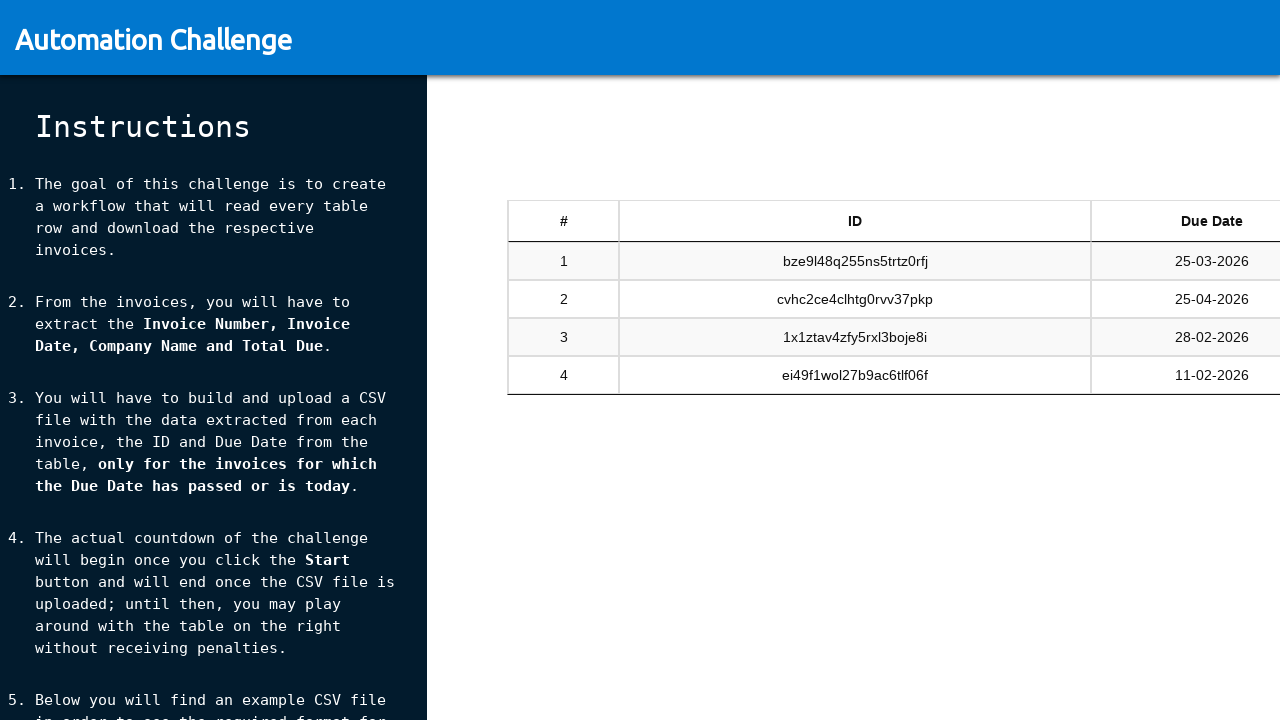

OCR challenge table loaded and is visible
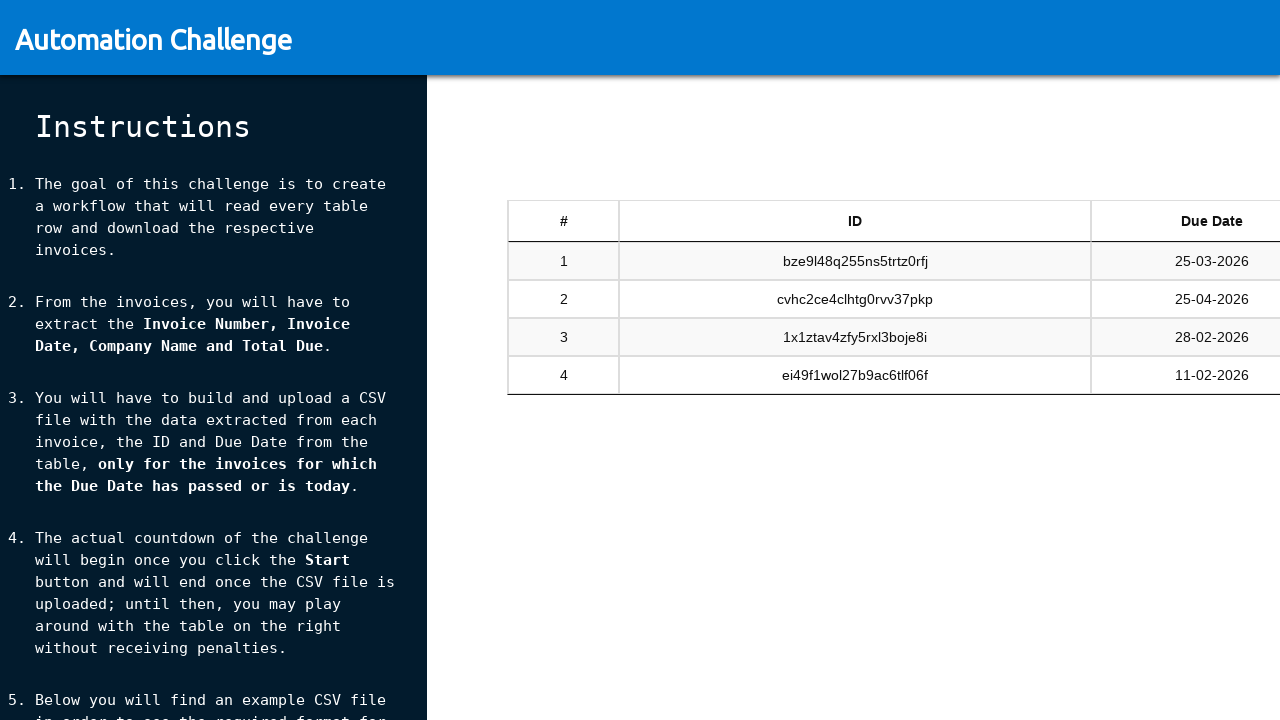

Table rows are present on the page
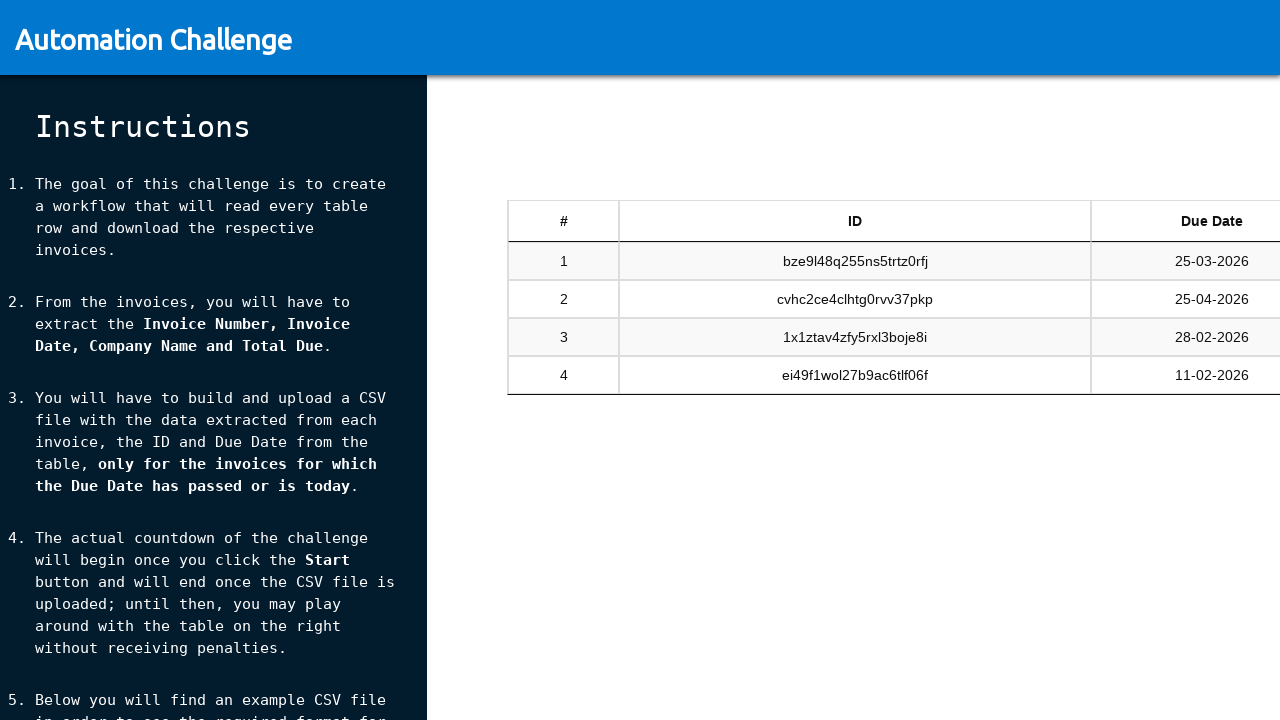

Clicked next button to navigate to the next page at (1185, 446) on #tableSandbox_next
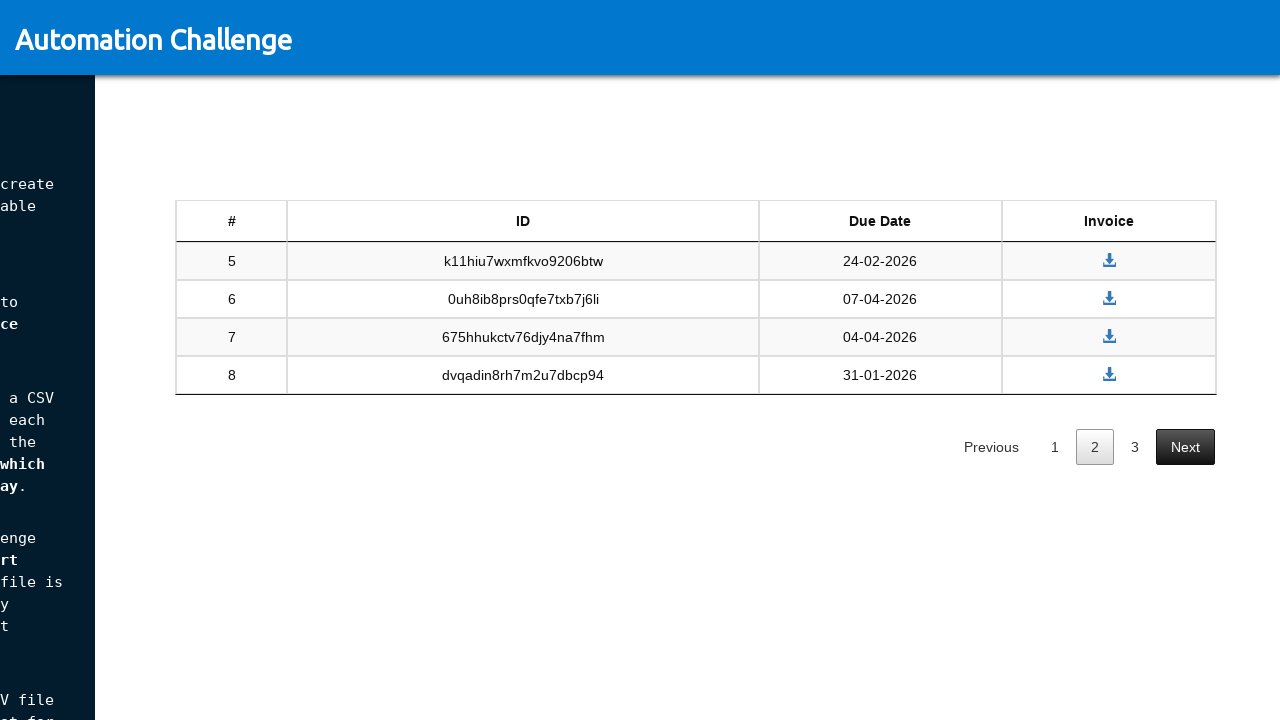

Waited for page transition animation to complete
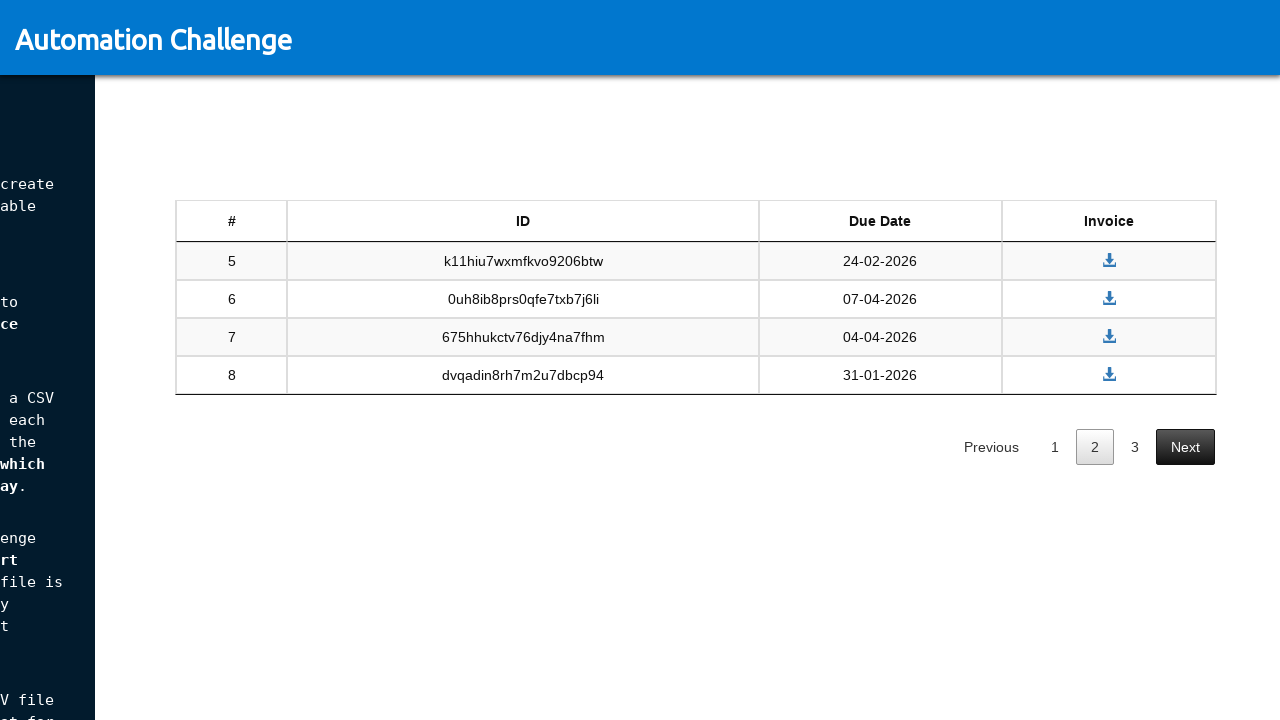

Table rows are present on the page
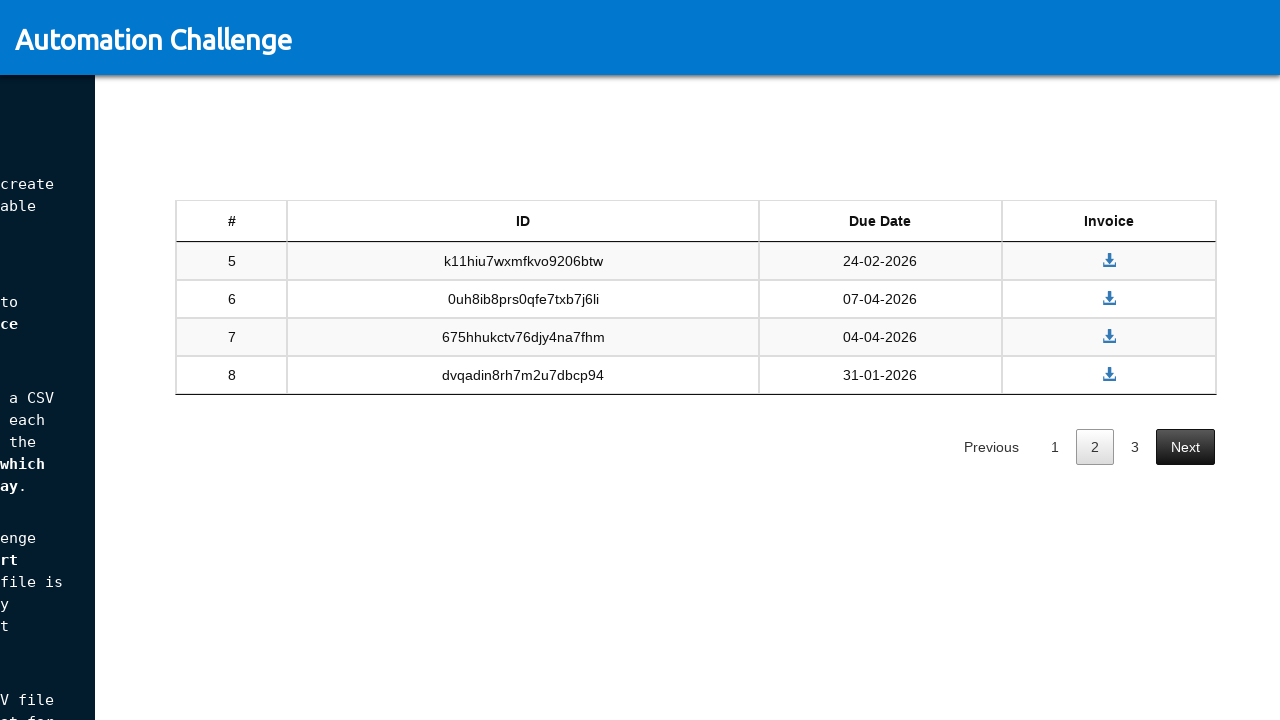

Clicked next button to navigate to the next page at (1185, 446) on #tableSandbox_next
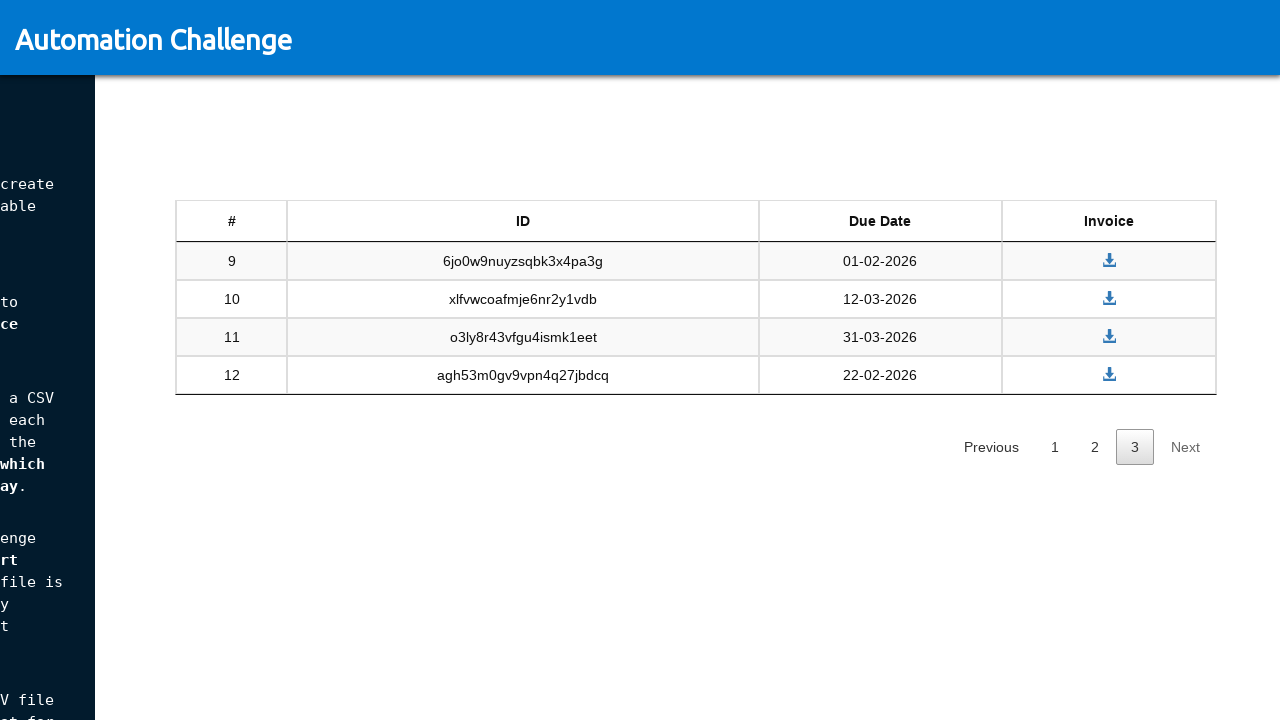

Waited for page transition animation to complete
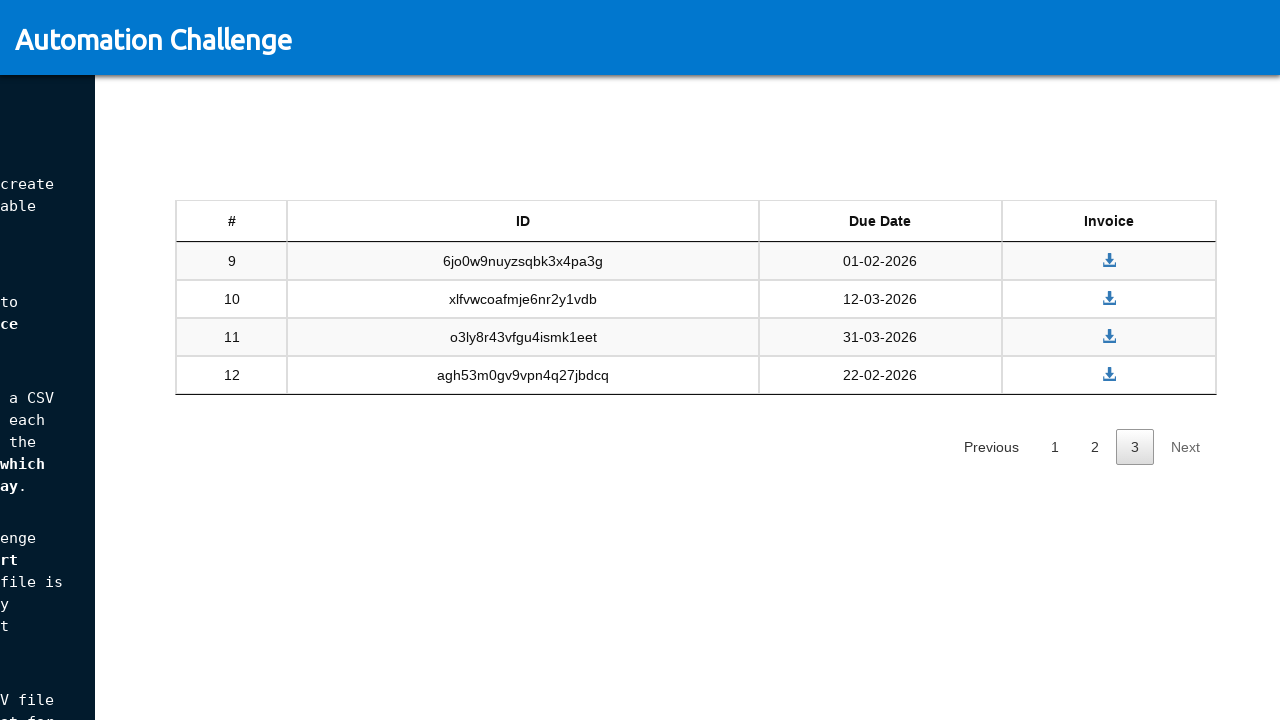

Table rows are present on the page
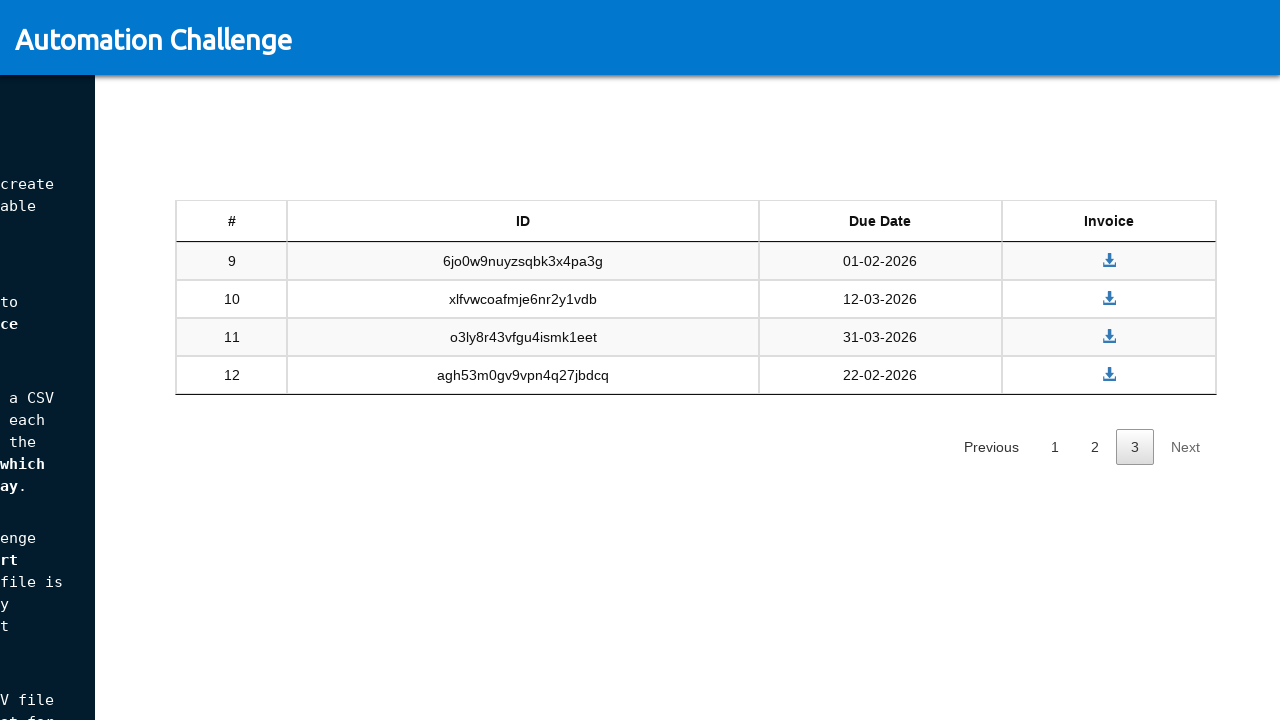

Clicked next button to navigate to the next page at (1185, 446) on #tableSandbox_next
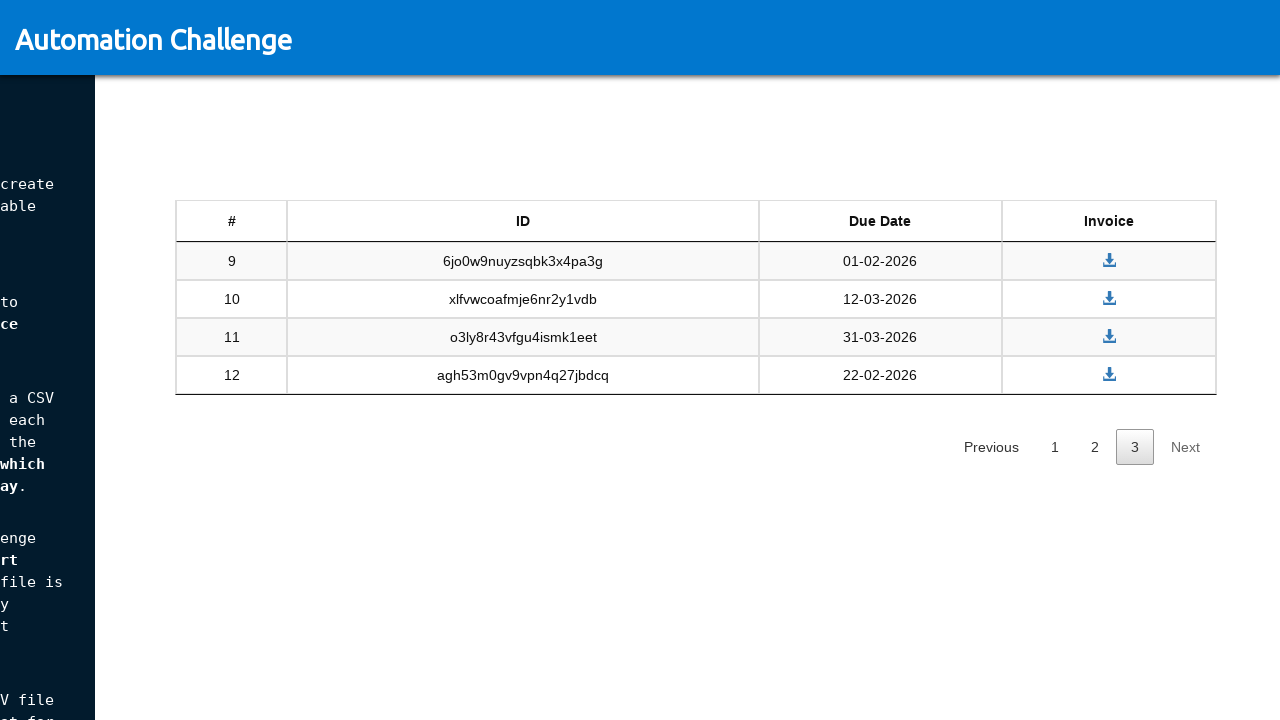

Waited for page transition animation to complete
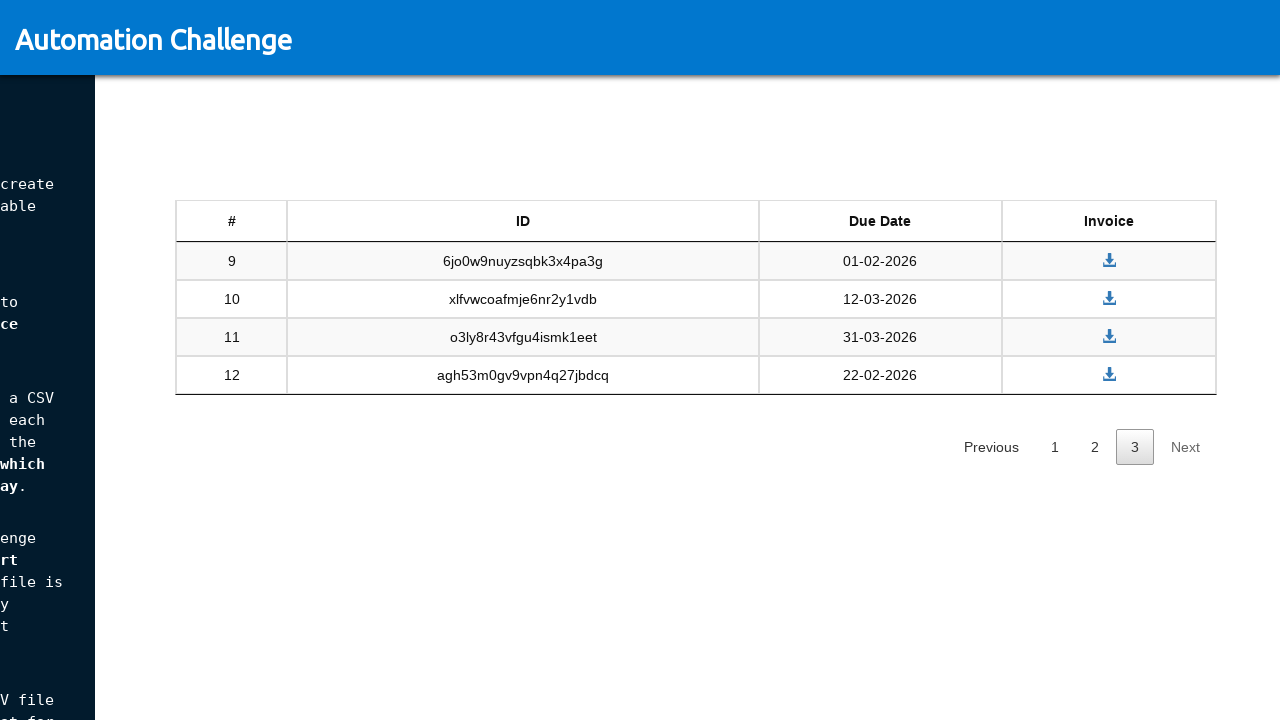

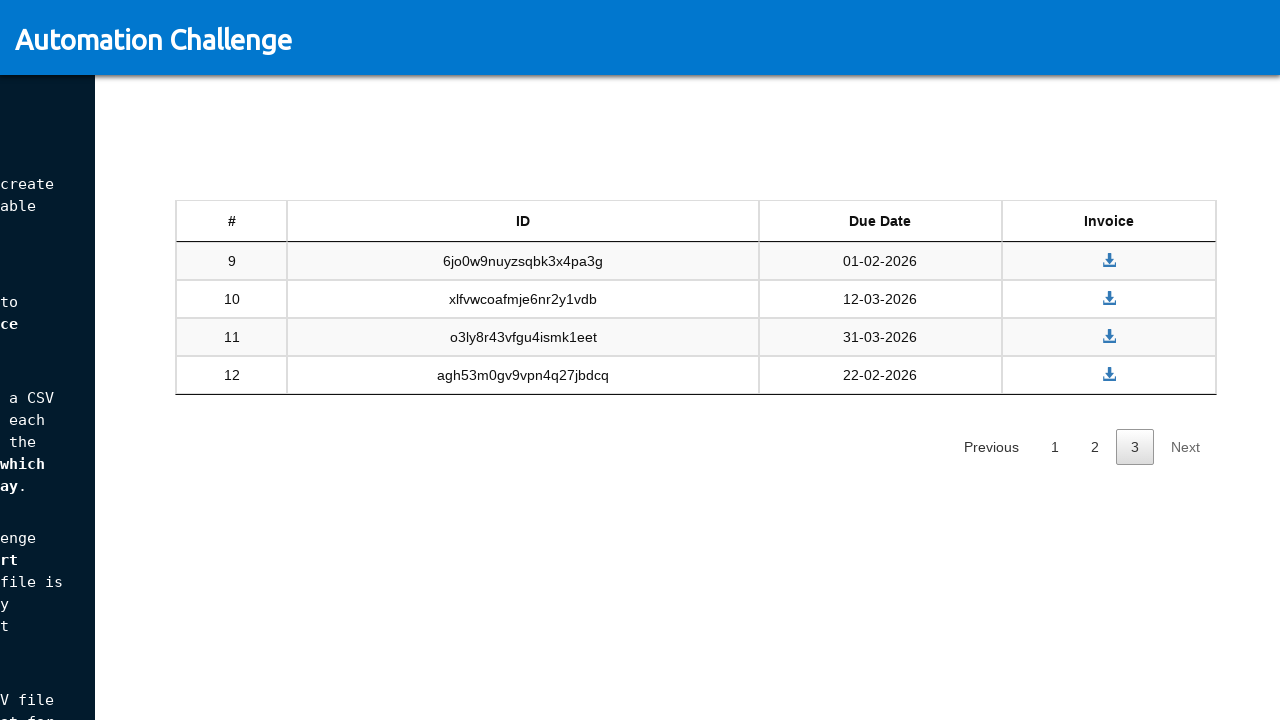